Tests dynamic content loading by clicking a Start button and waiting for hidden content to become visible

Starting URL: https://the-internet.herokuapp.com/dynamic_loading/2

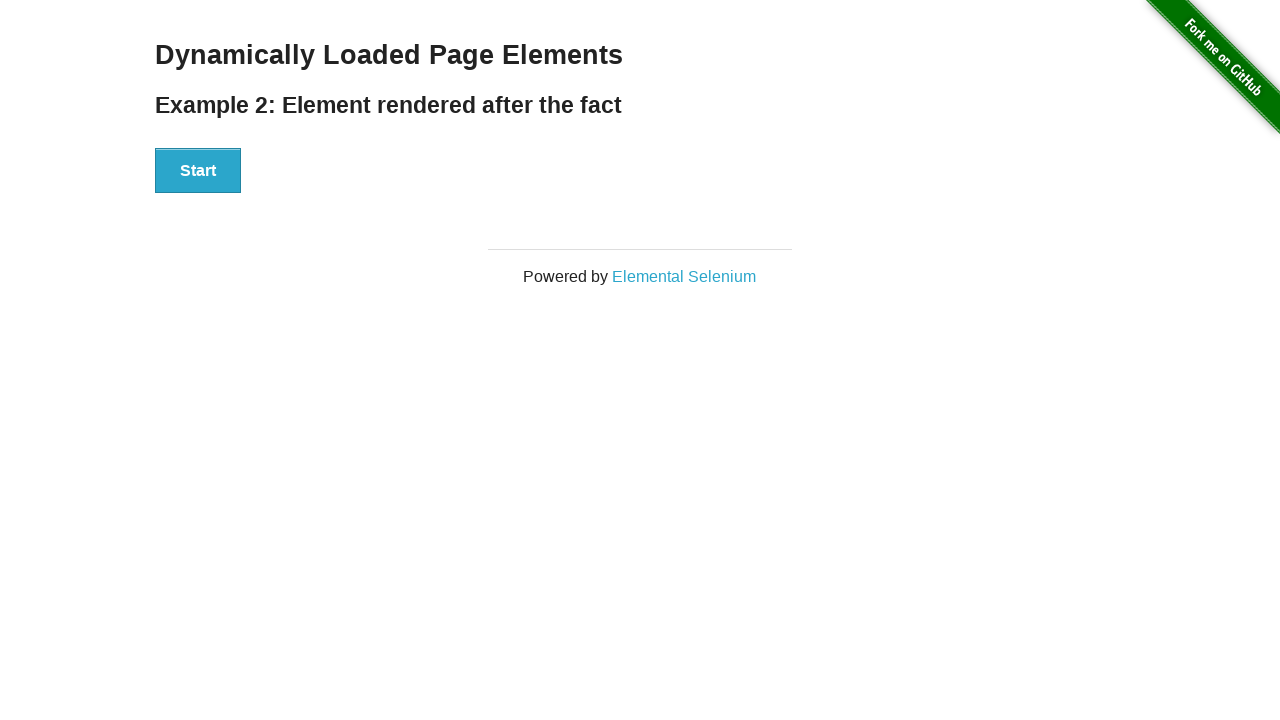

Clicked Start button to trigger dynamic loading at (198, 171) on xpath=//button[contains(text(),'Start')]
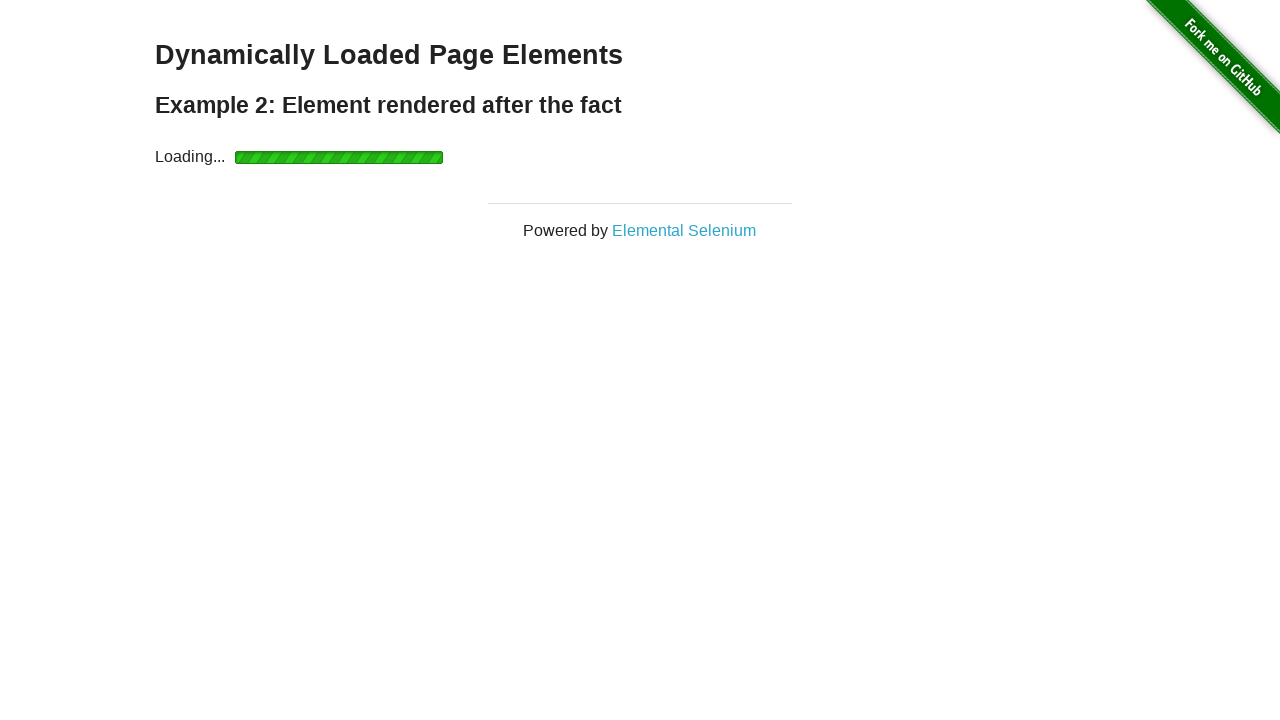

Waited for dynamically loaded 'Hello World!' content to appear
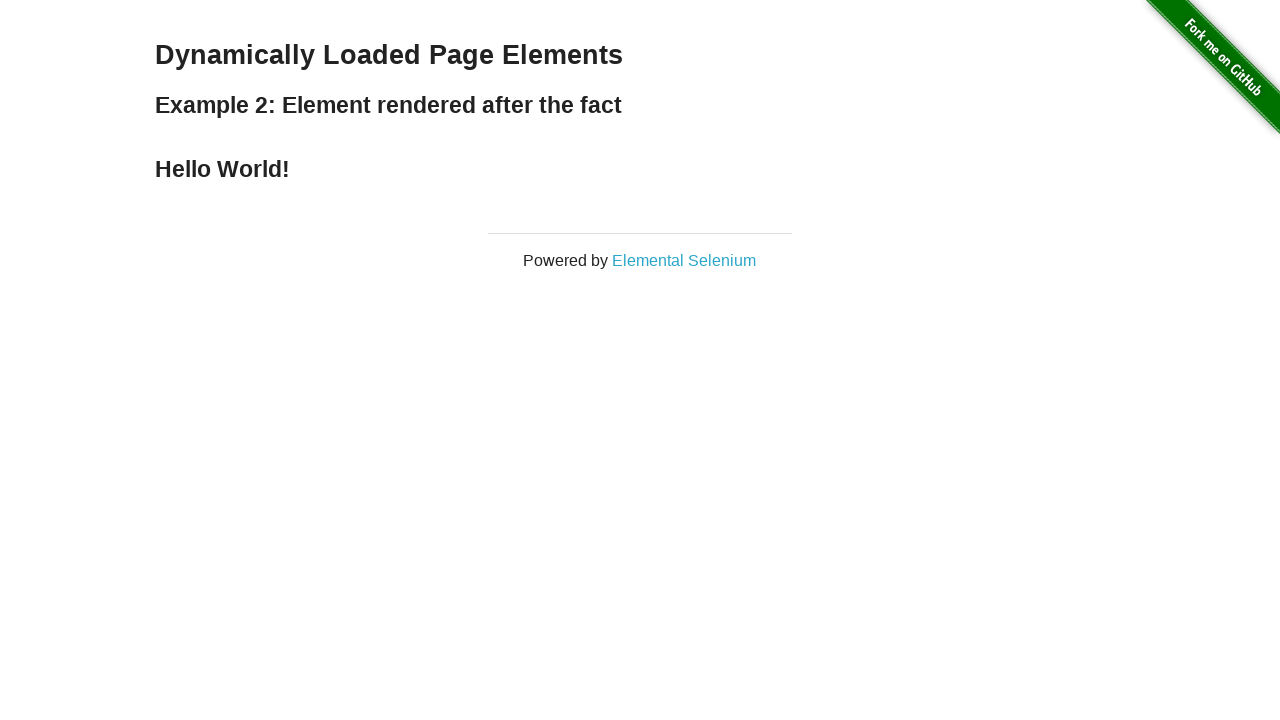

Located the 'Hello World!' text element
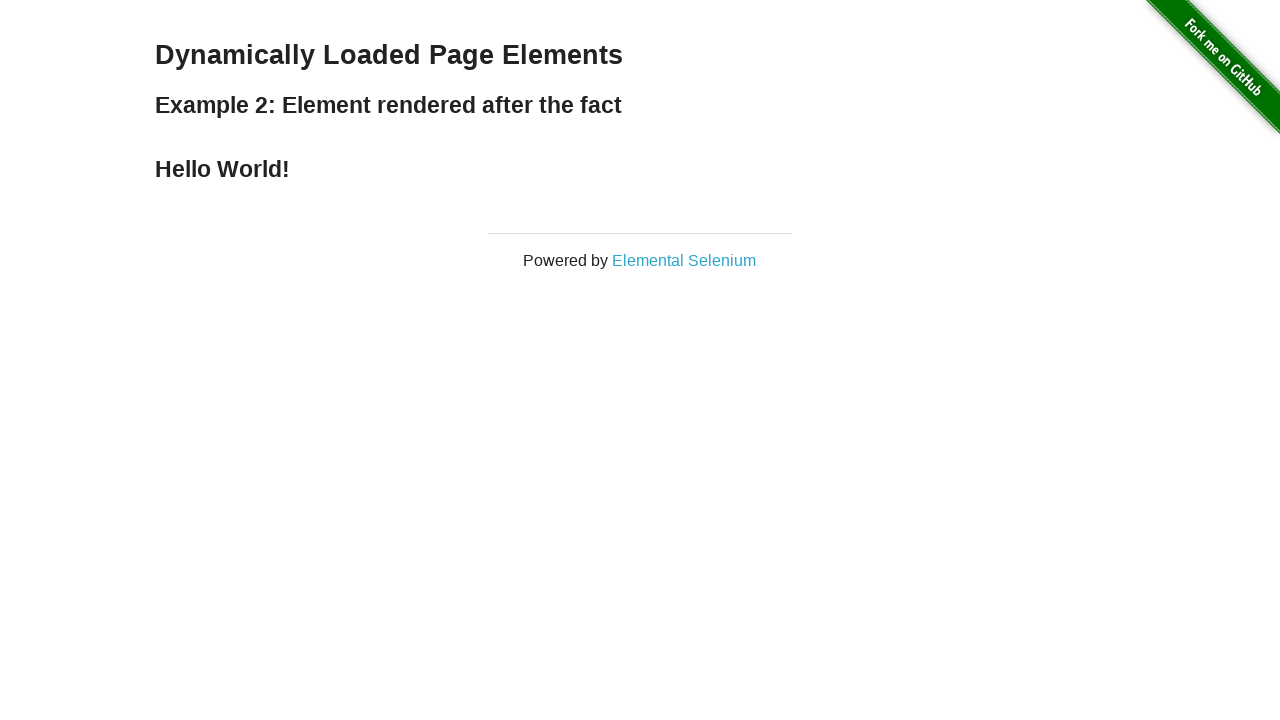

Verified that 'Hello World!' element is visible
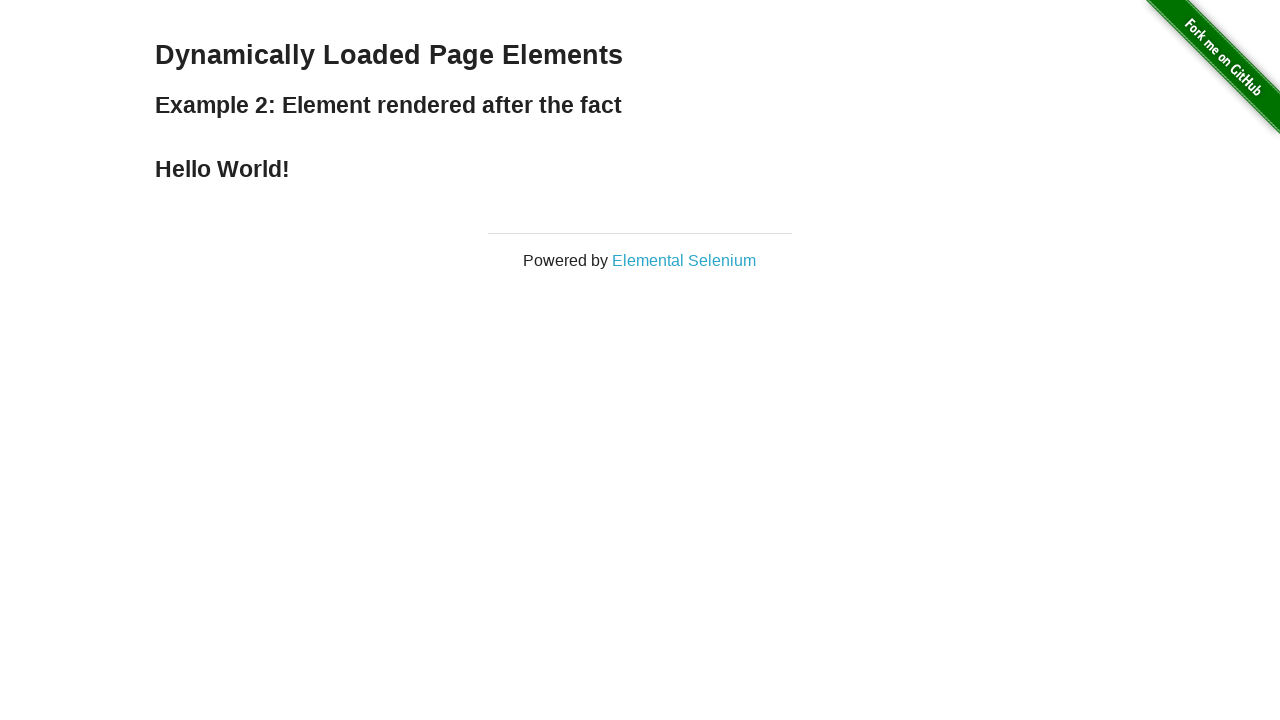

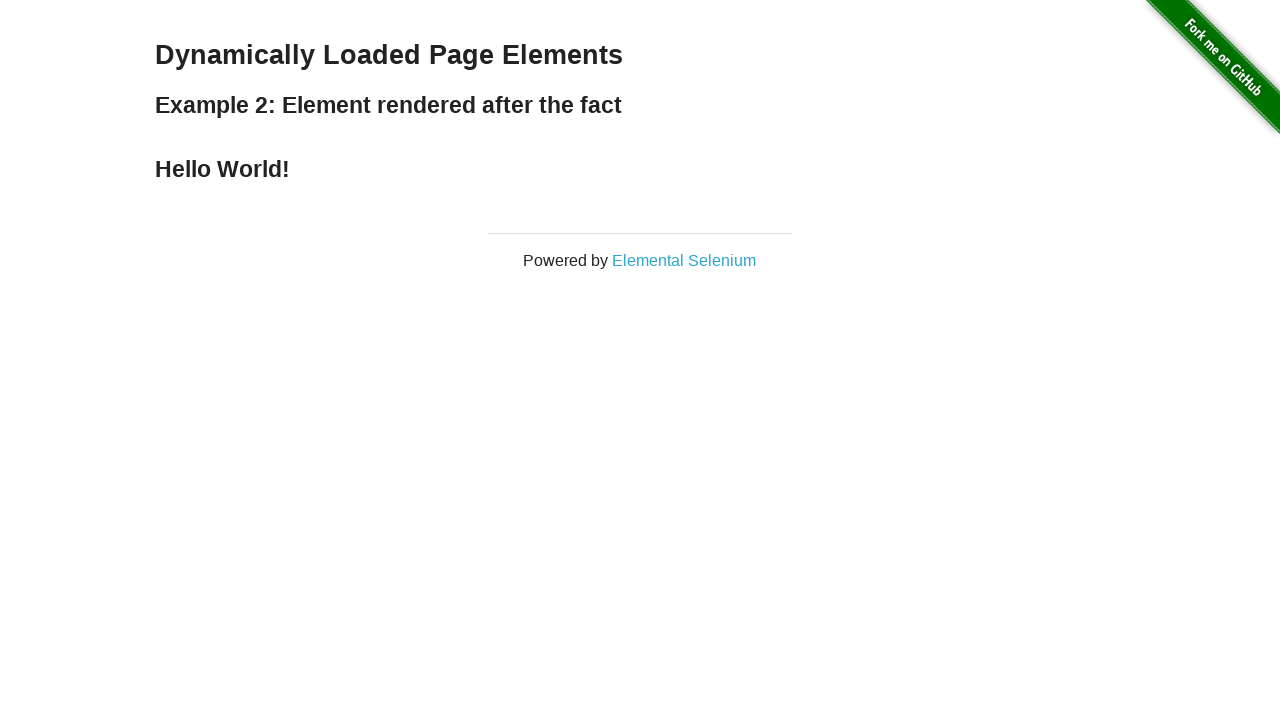